Tests drag and drop functionality by dragging a draggable element and dropping it onto a droppable target area on the jQuery UI demo page

Starting URL: https://jqueryui.com/resources/demos/droppable/default.html

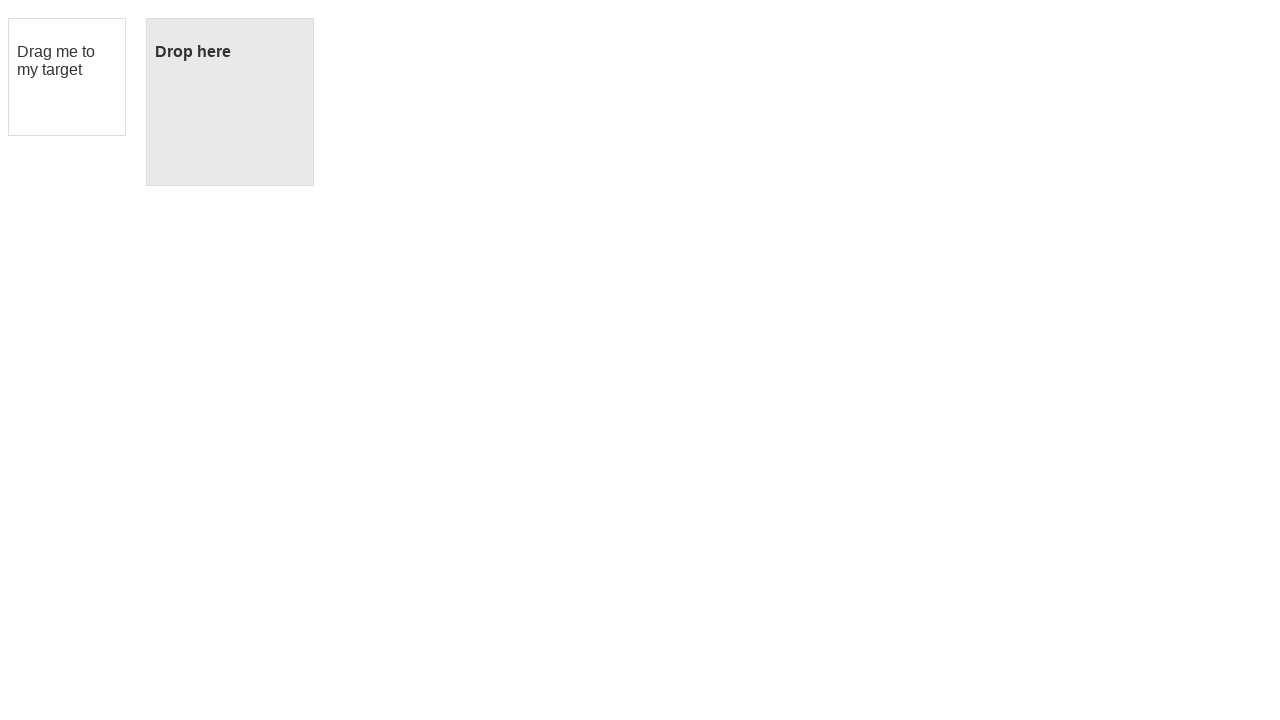

Navigated to jQuery UI droppable demo page
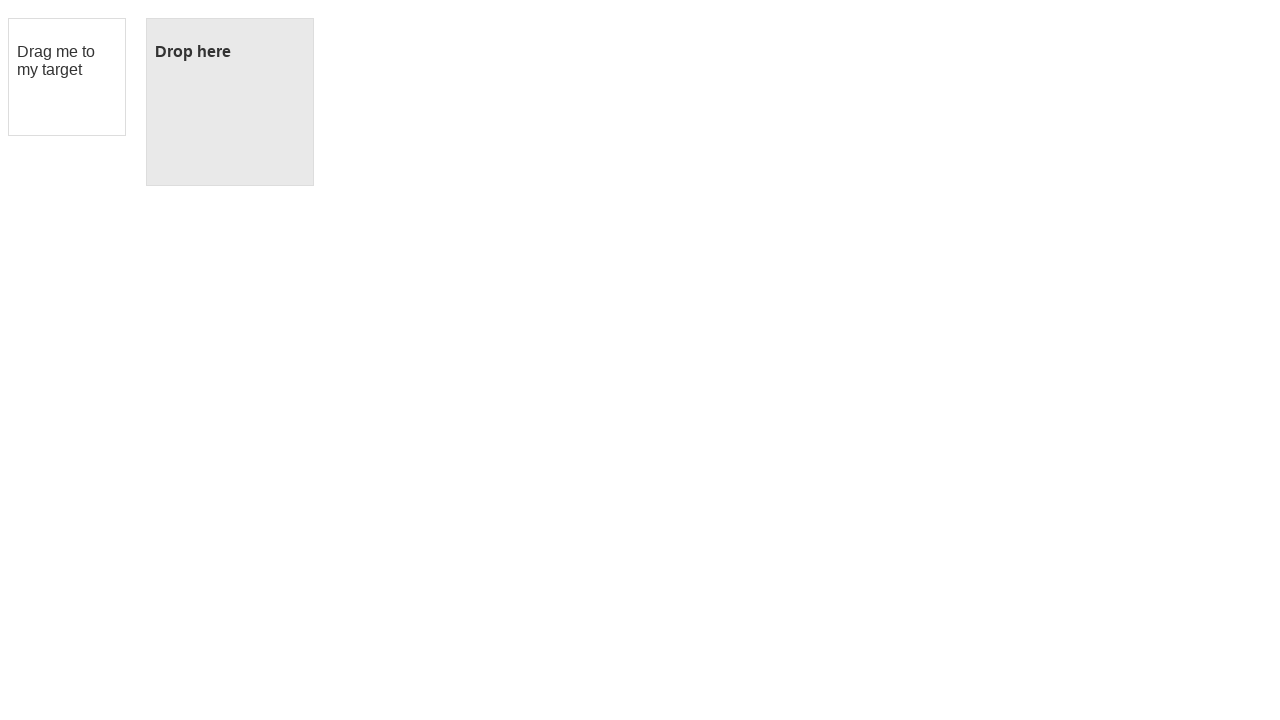

Located the draggable element
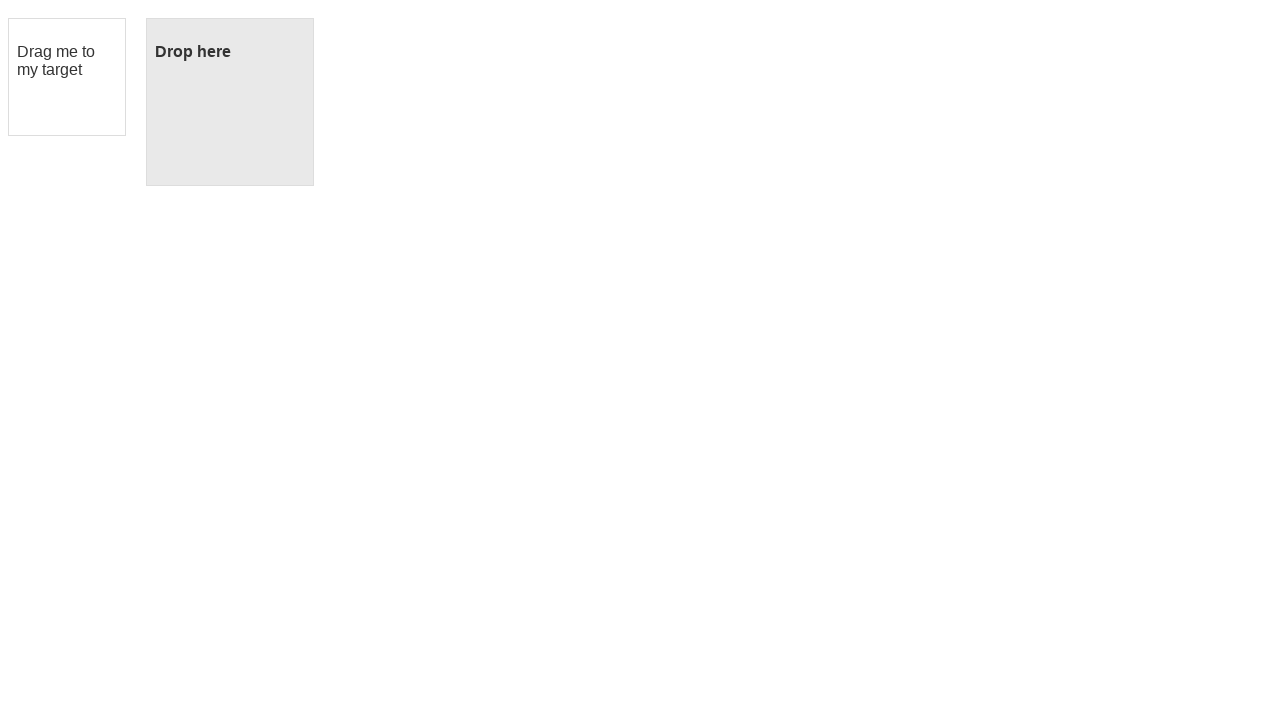

Located the droppable target element
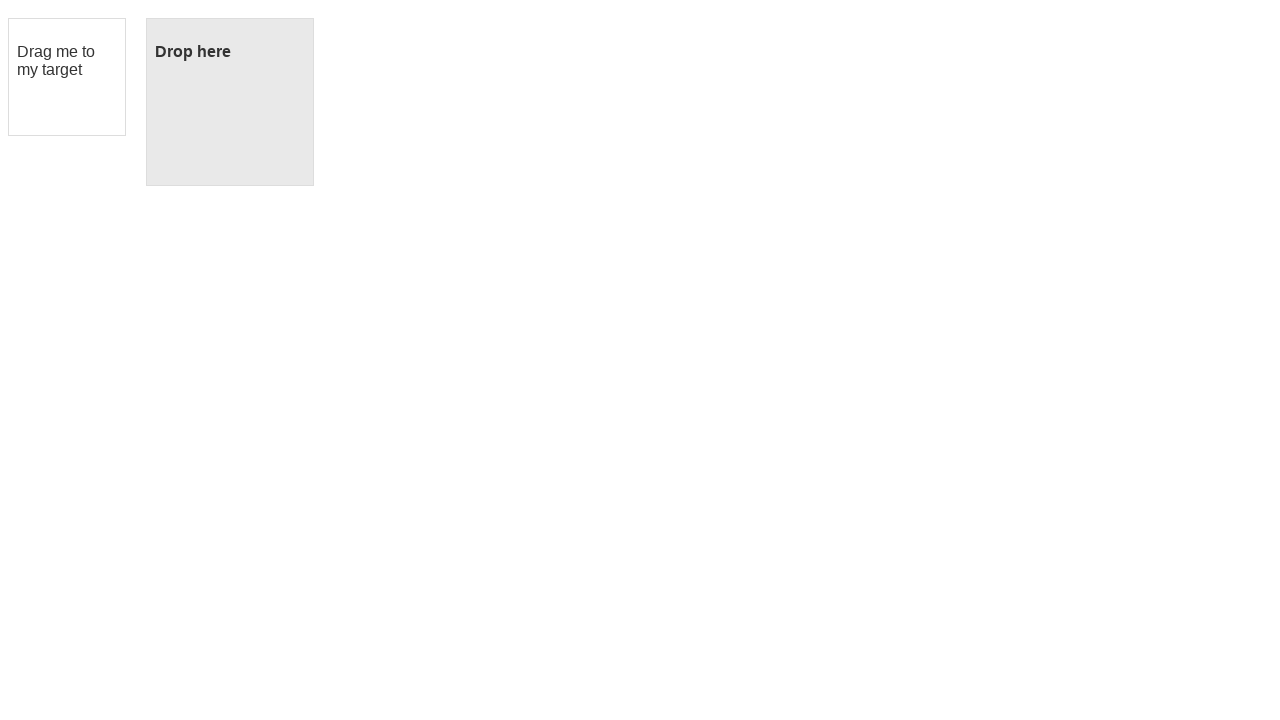

Dragged the draggable element and dropped it onto the droppable target at (230, 102)
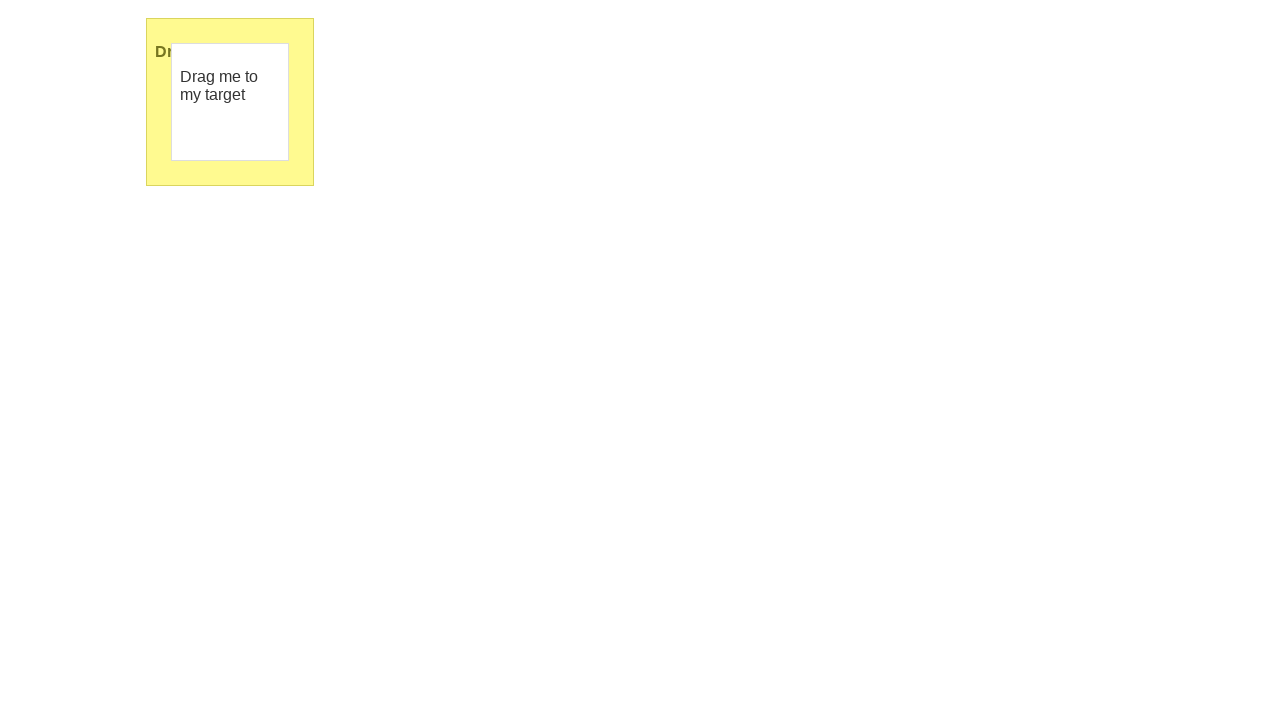

Waited for drag and drop animation to complete
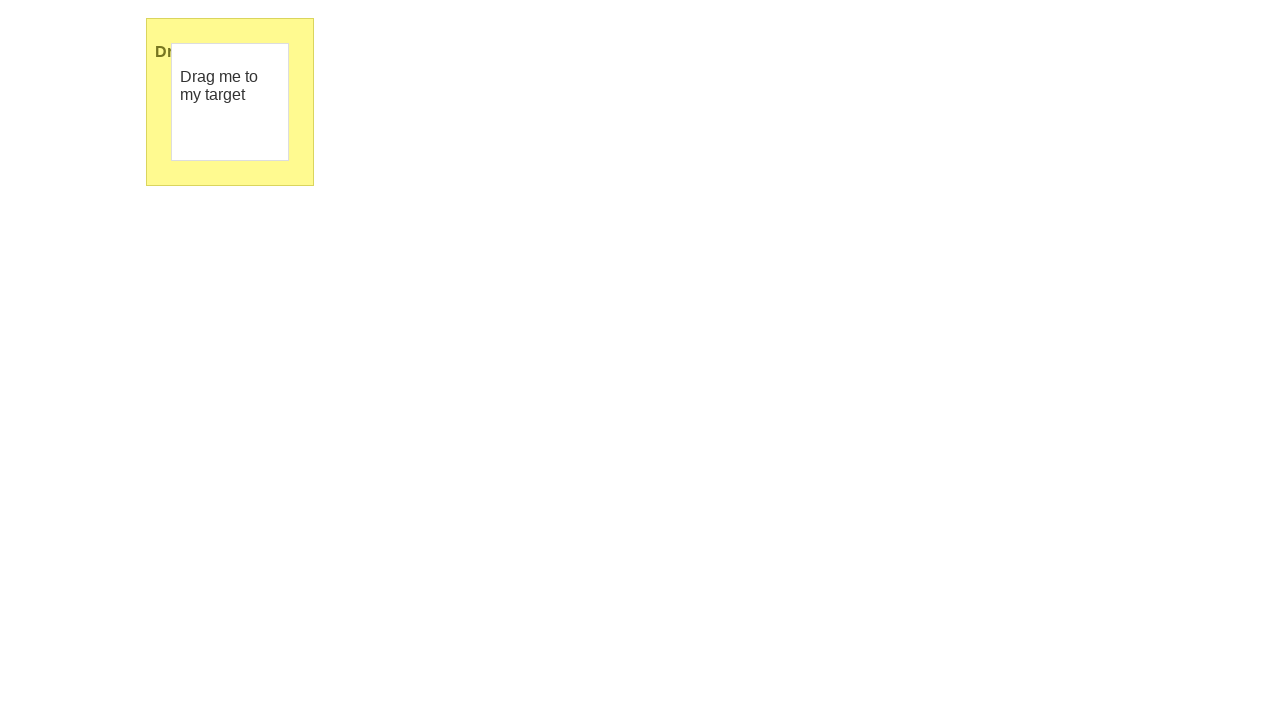

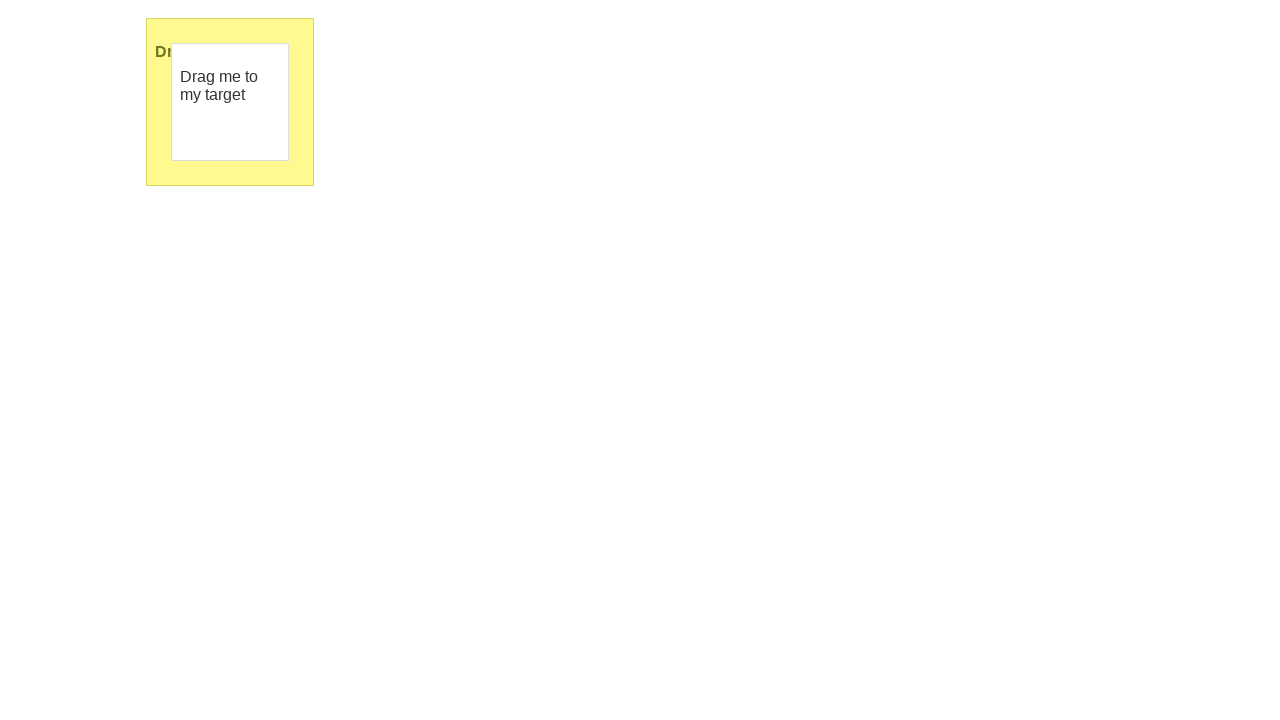